Tests resetting the employee list to its original state by clicking the reset button.

Starting URL: https://kristinek.github.io/site/tasks/list_of_people

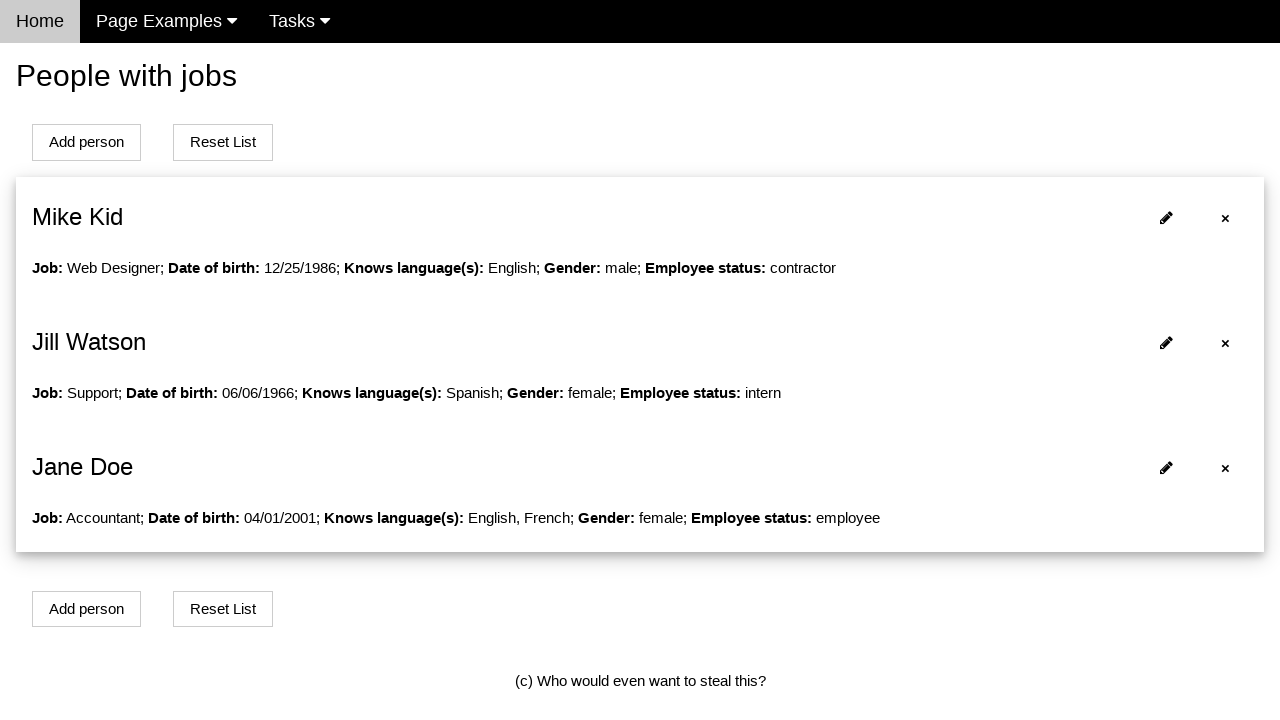

Navigated to employee list page
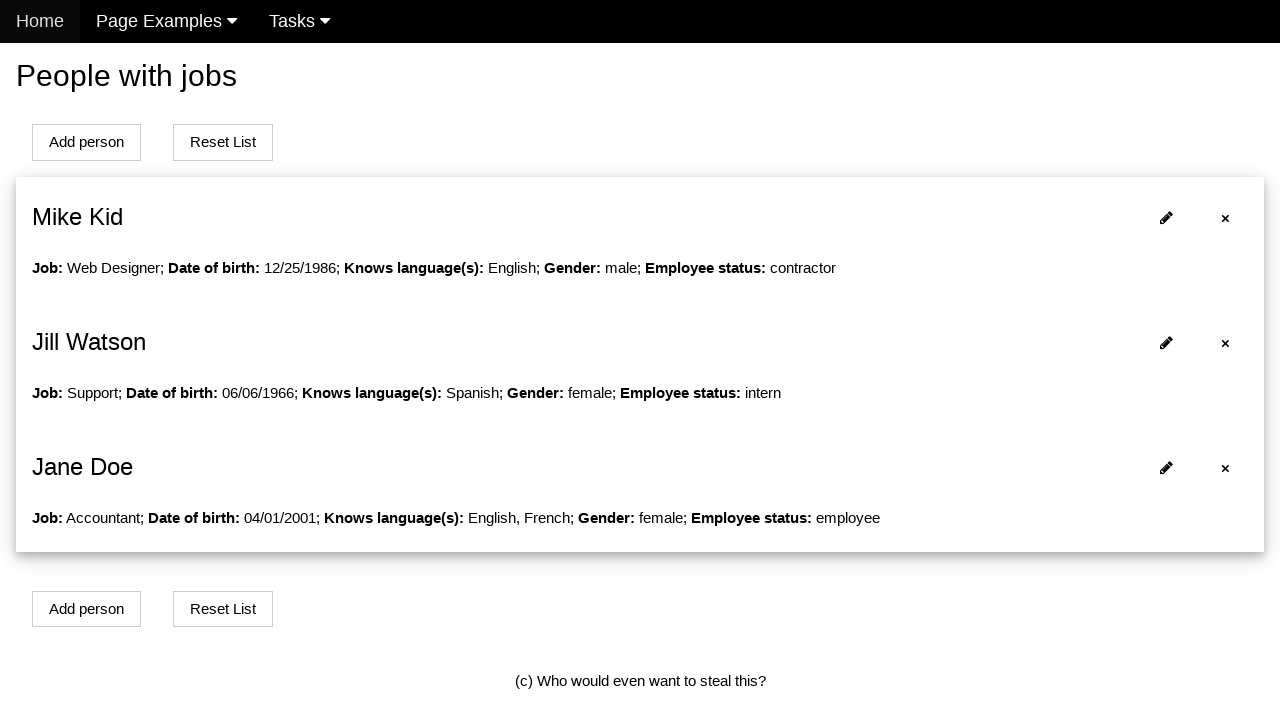

Clicked reset button to restore employee list to original state at (223, 142) on button[onclick='resetListOfPeople()']
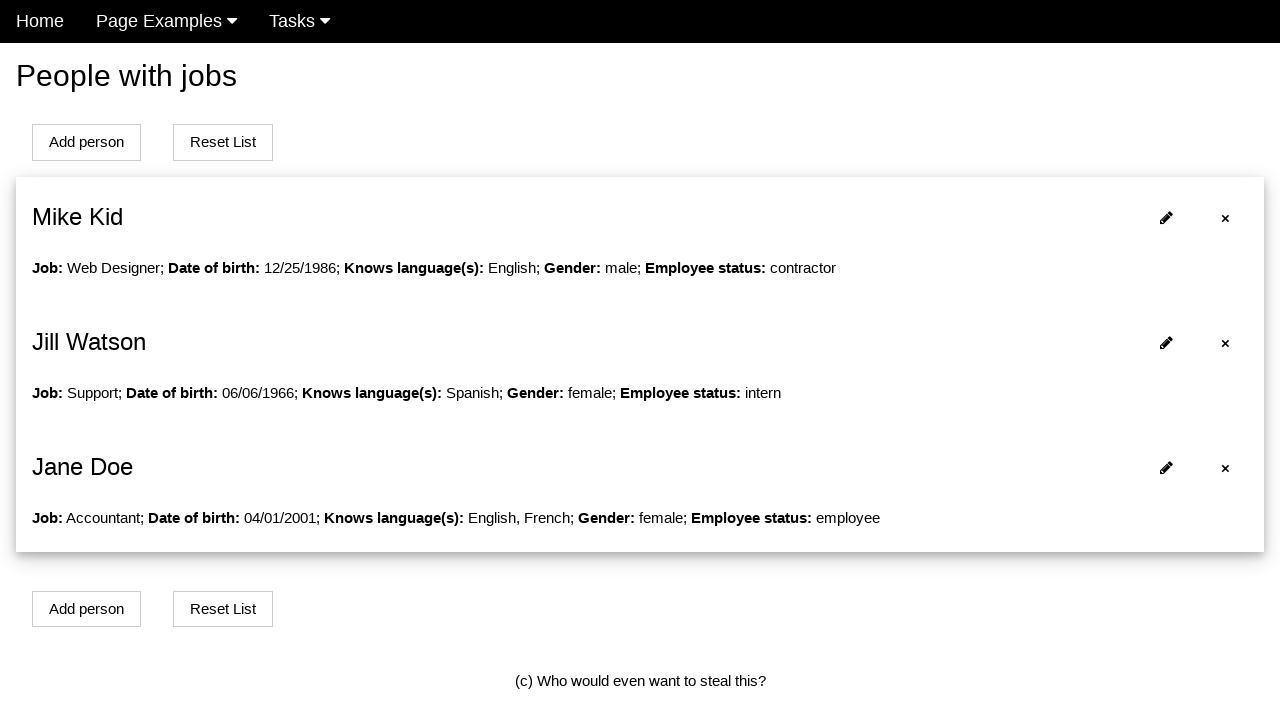

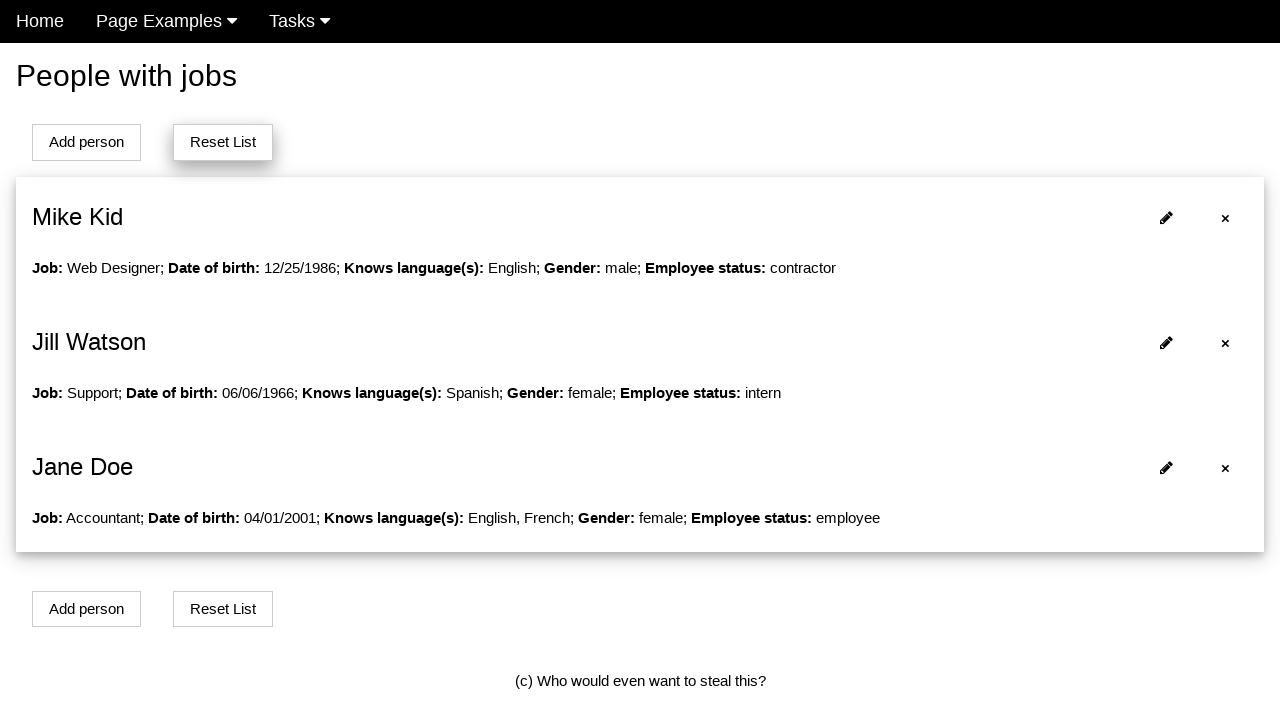